Tests product search functionality by entering a search query and clicking the search button

Starting URL: http://intershop5.skillbox.ru/

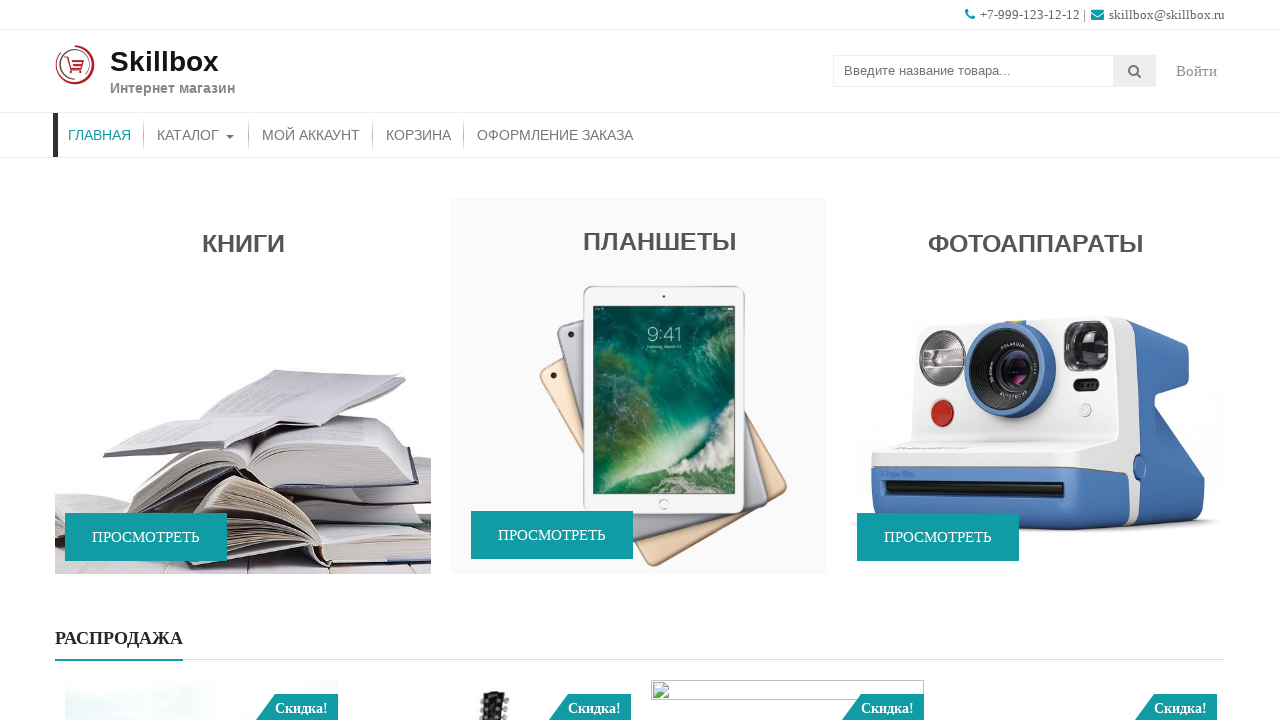

Filled search field with 'ipad air 2020 64gb wi-fi' on input[name='s']
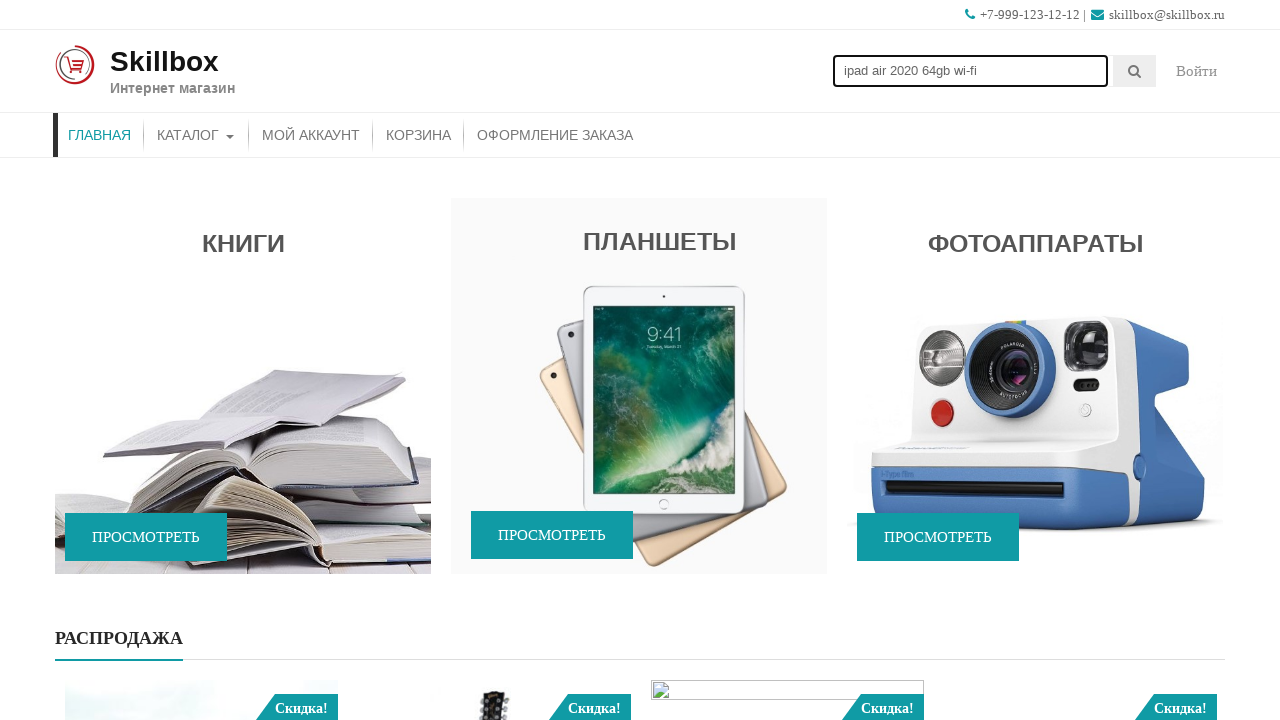

Clicked search submit button at (1135, 71) on .searchsubmit
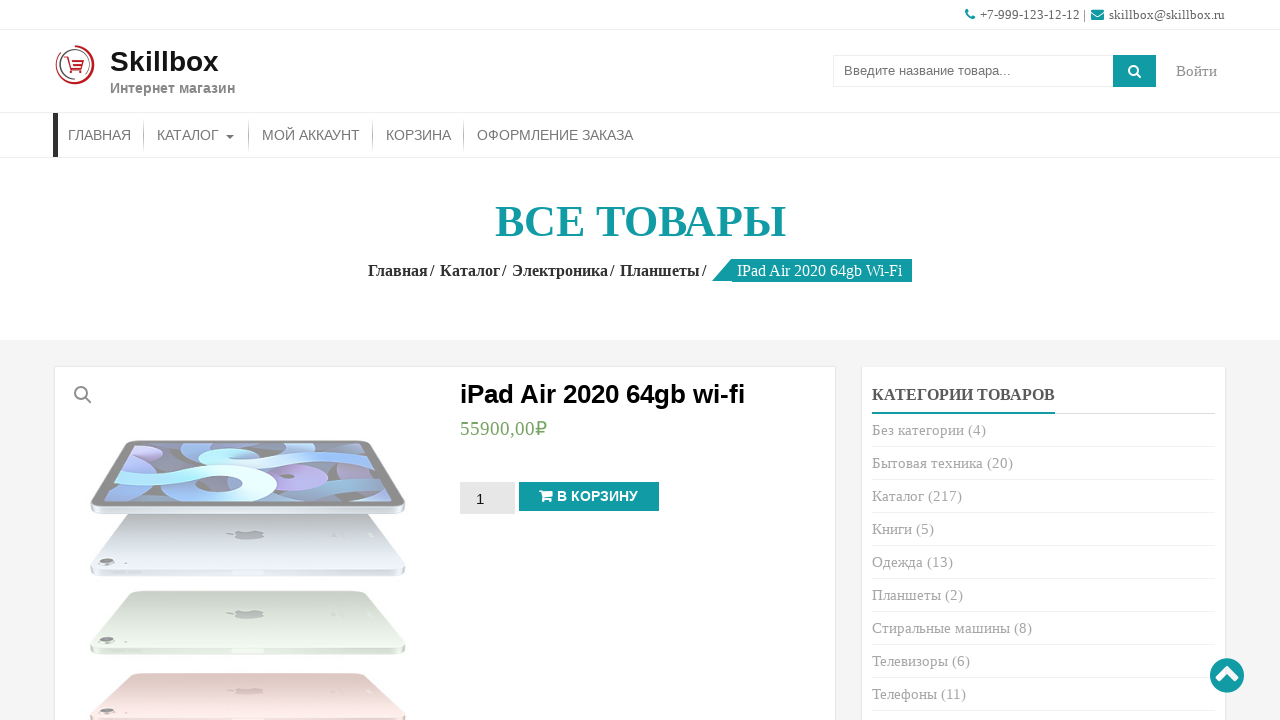

Product title 'iPad Air 2020 64gb wi-fi' is displayed on the page
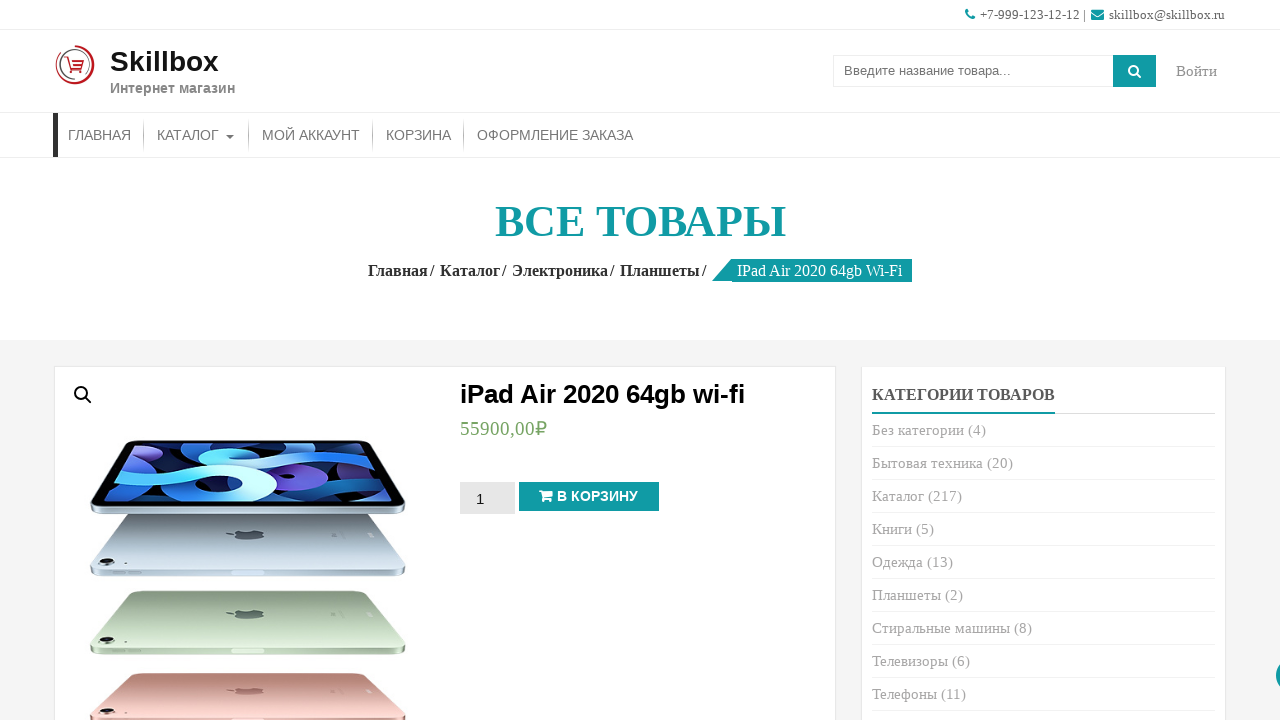

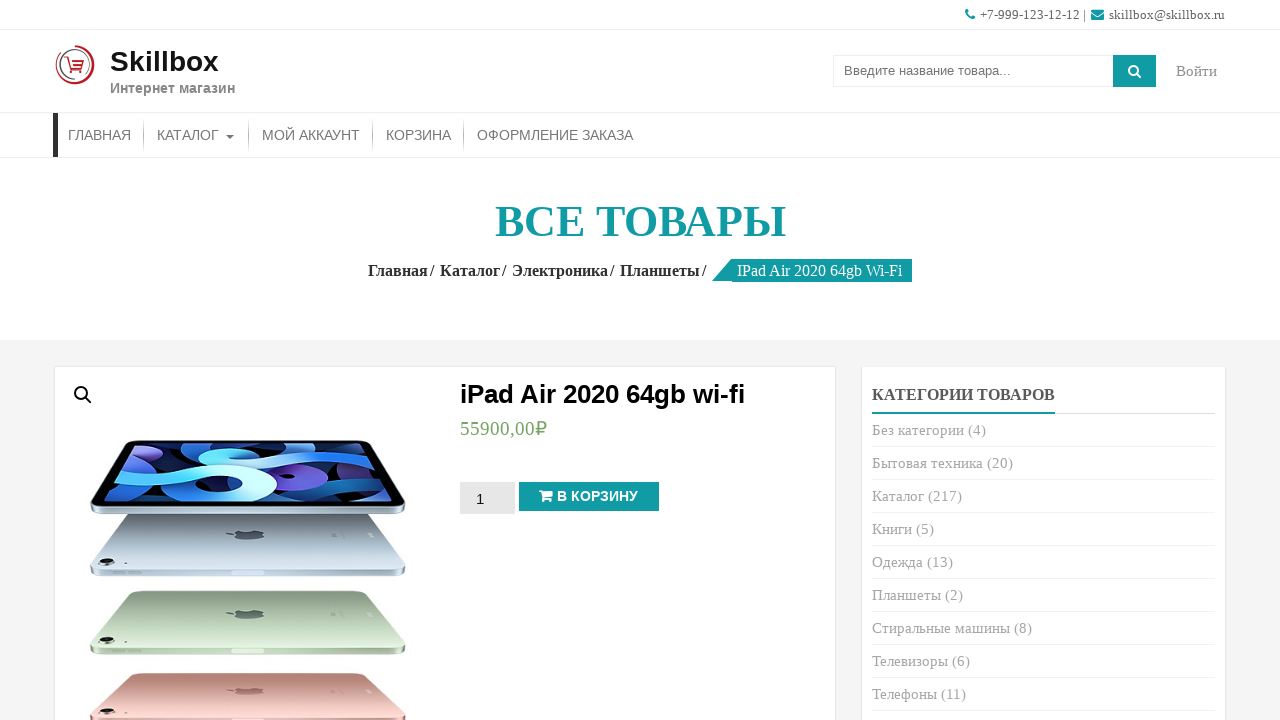